Analyzes a landing page by checking for navigation elements, headings, buttons, links, images, and testing interactive elements on both desktop and mobile viewports

Starting URL: https://newbeginning-seven.vercel.app/

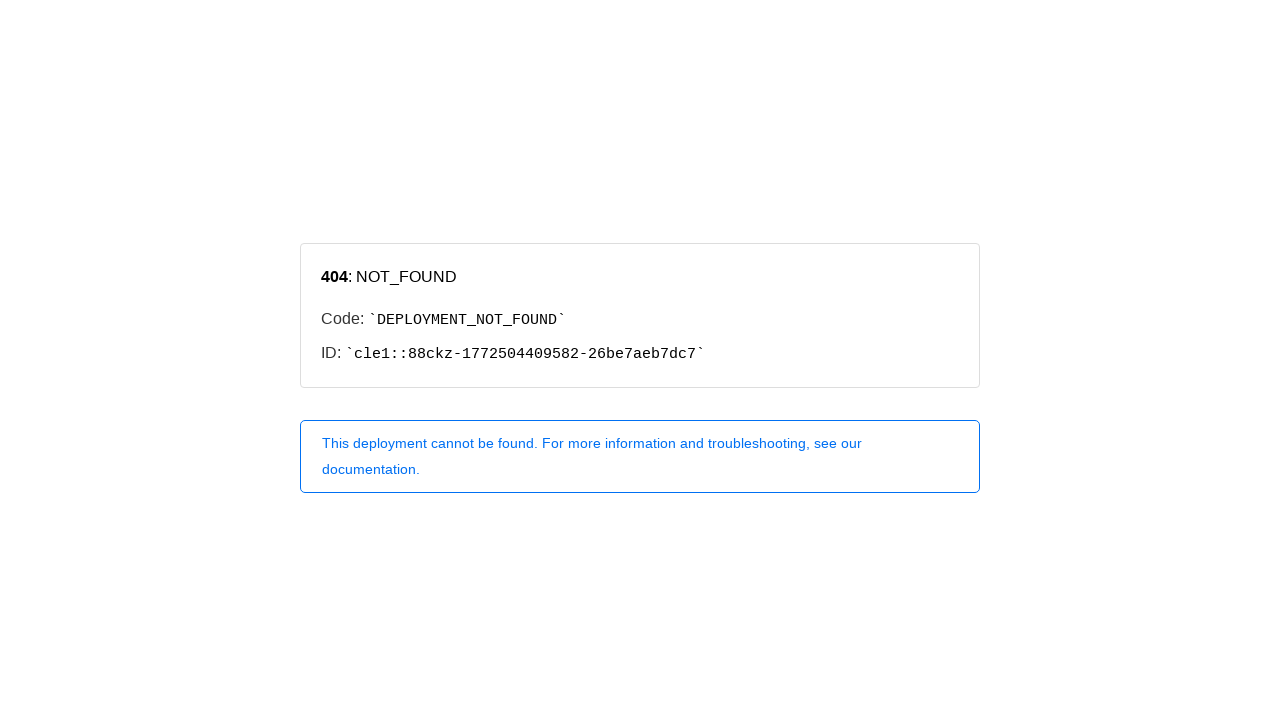

Set viewport to desktop size (1280x720)
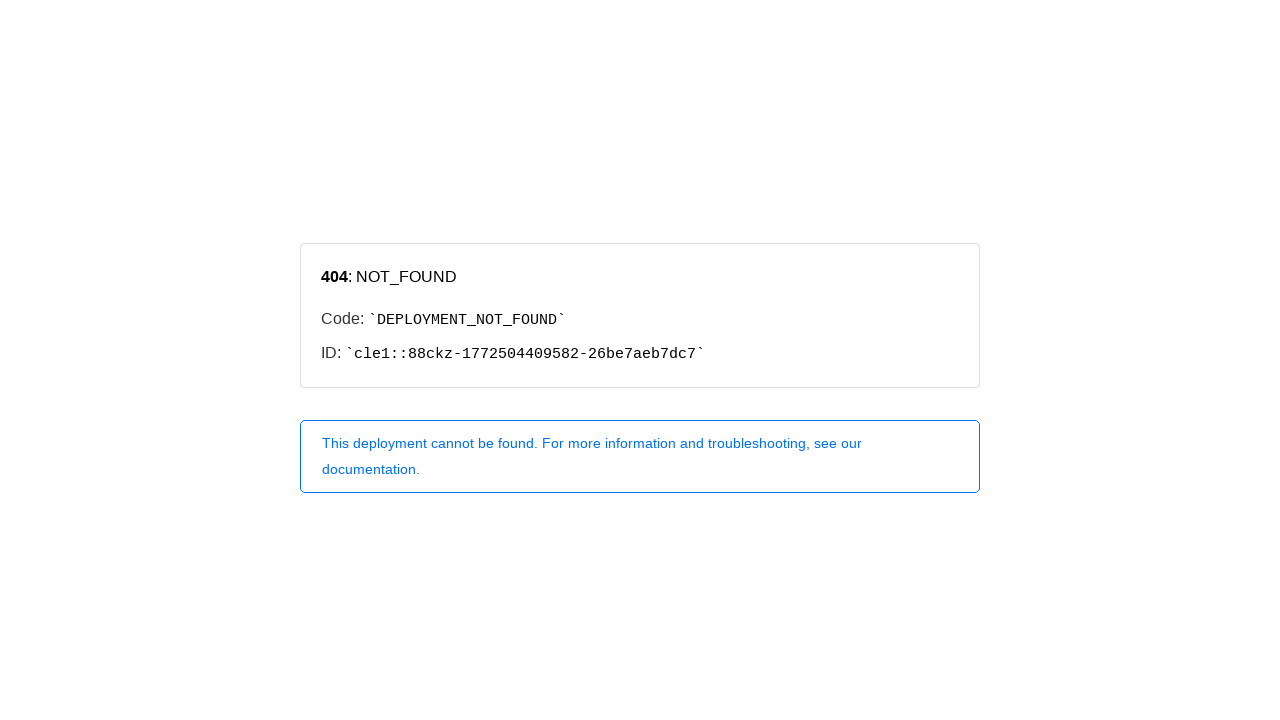

Waited for page to reach networkidle state
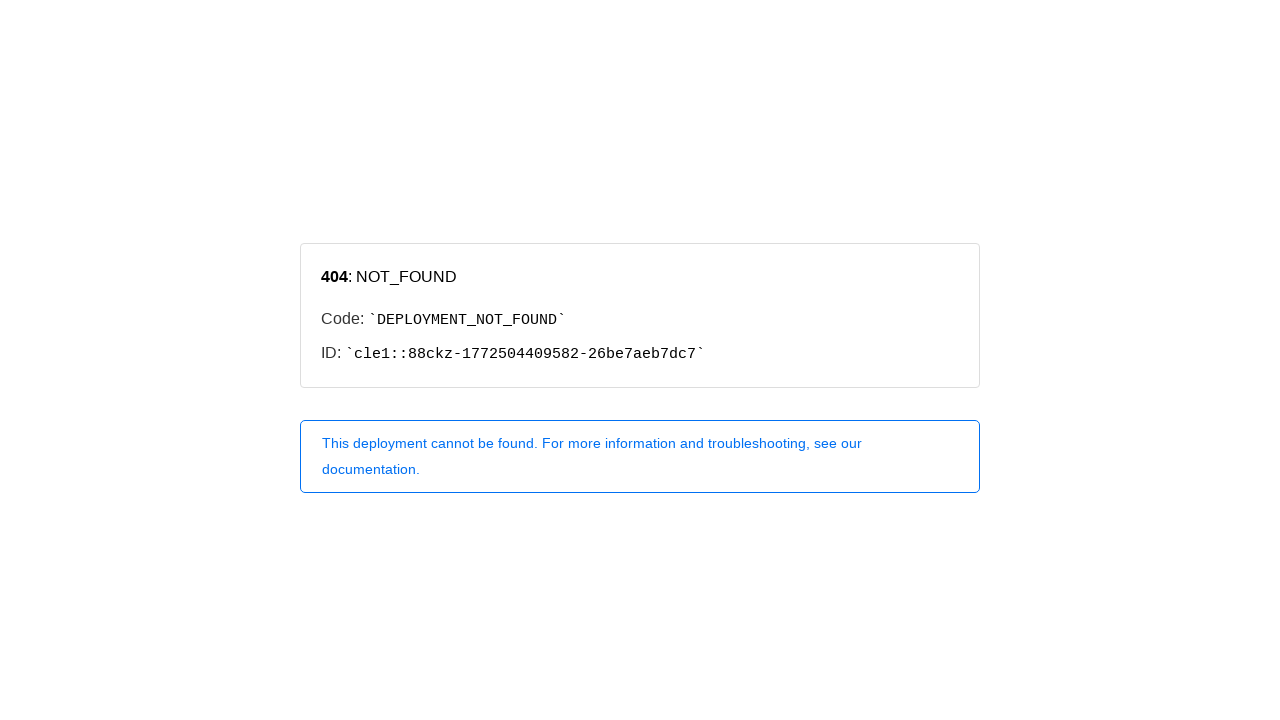

Found 0 navigation elements on desktop
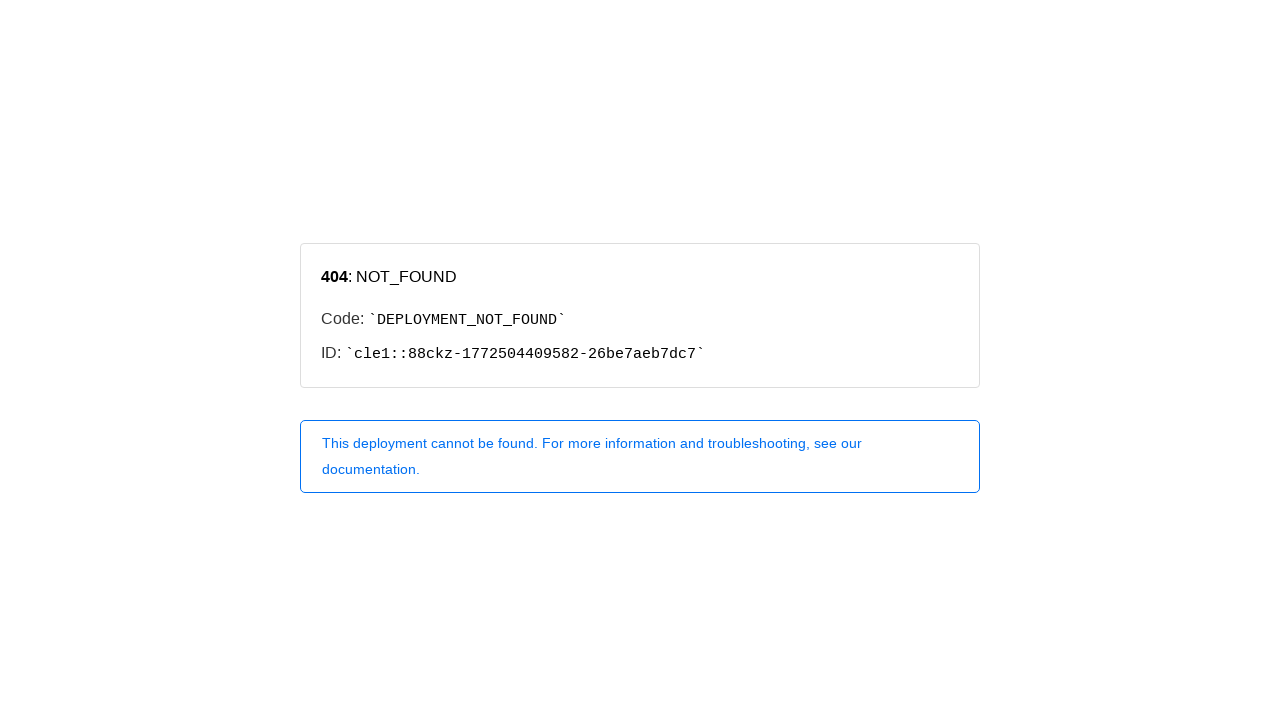

Extracted 0 headings from the page
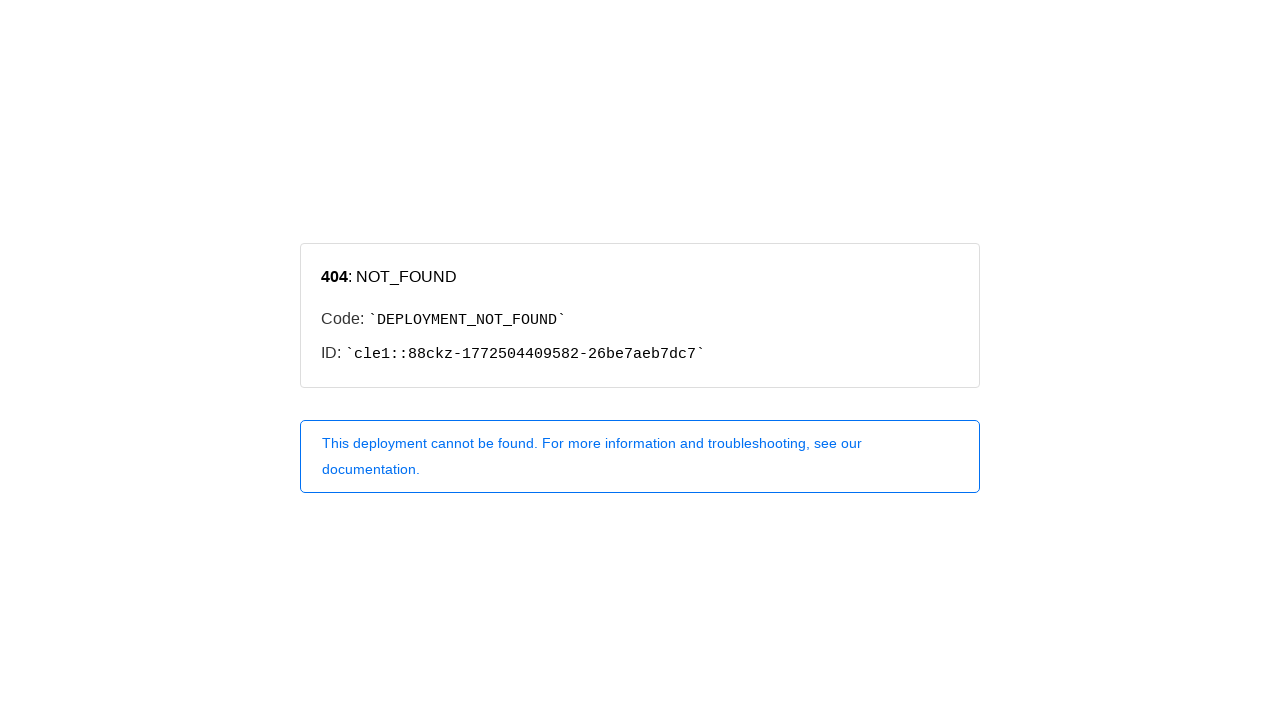

Found 0 buttons on desktop view
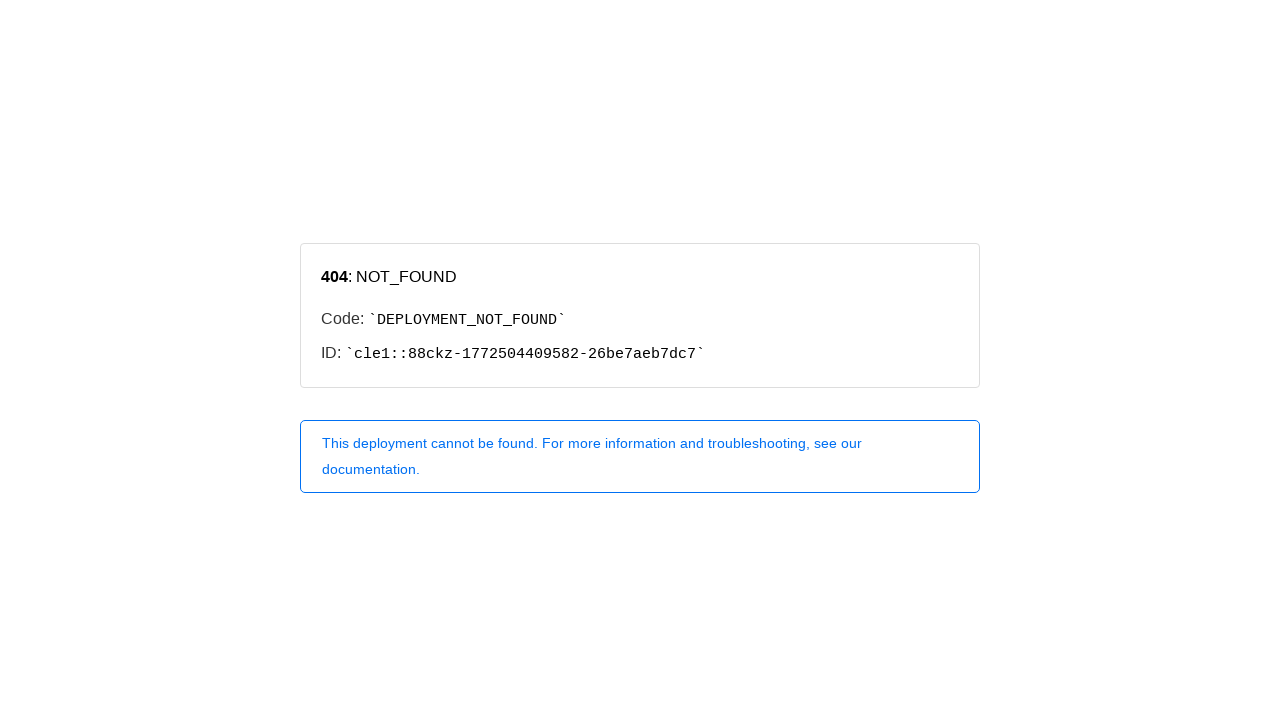

Found 1 links on desktop view
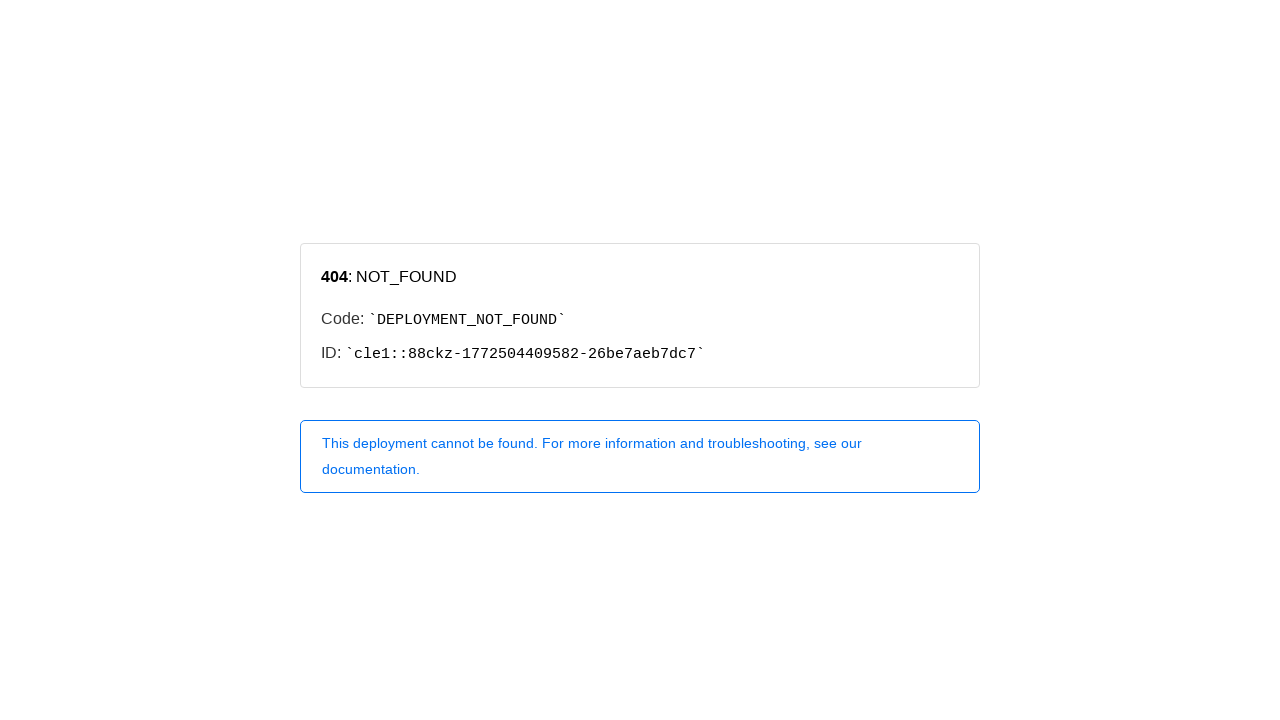

Found 0 images on desktop view
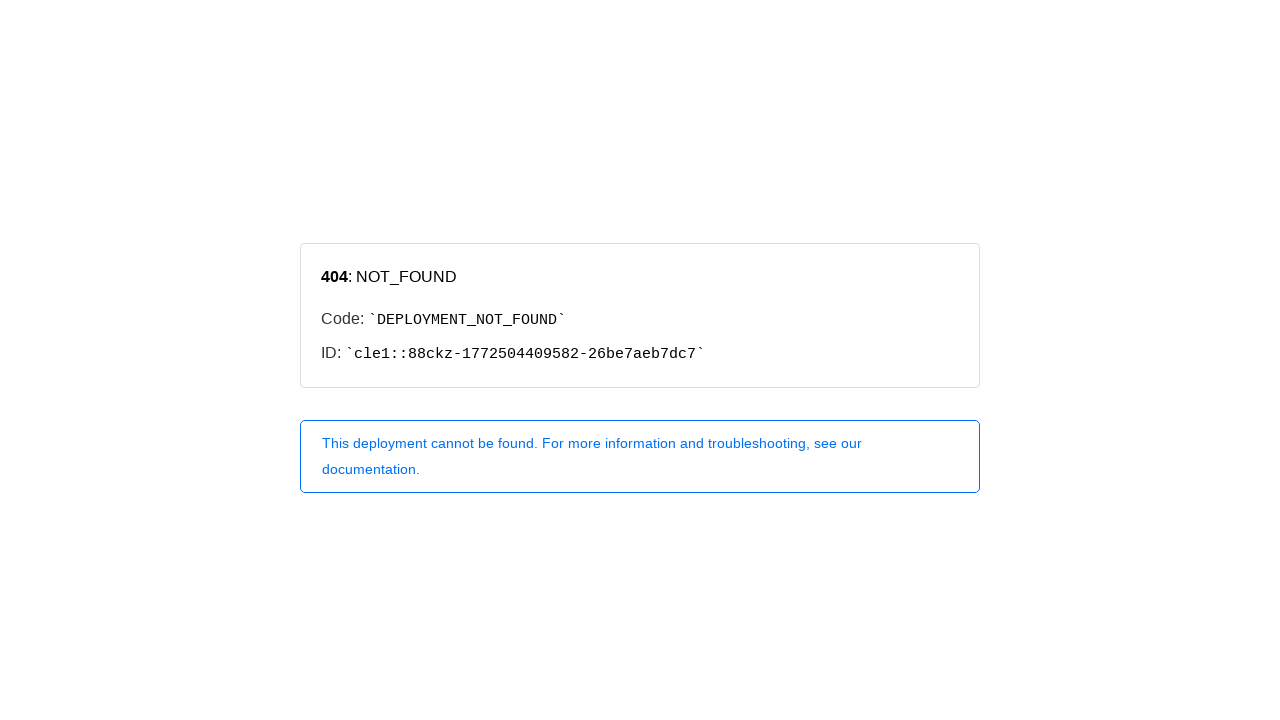

Located main CTA button or link
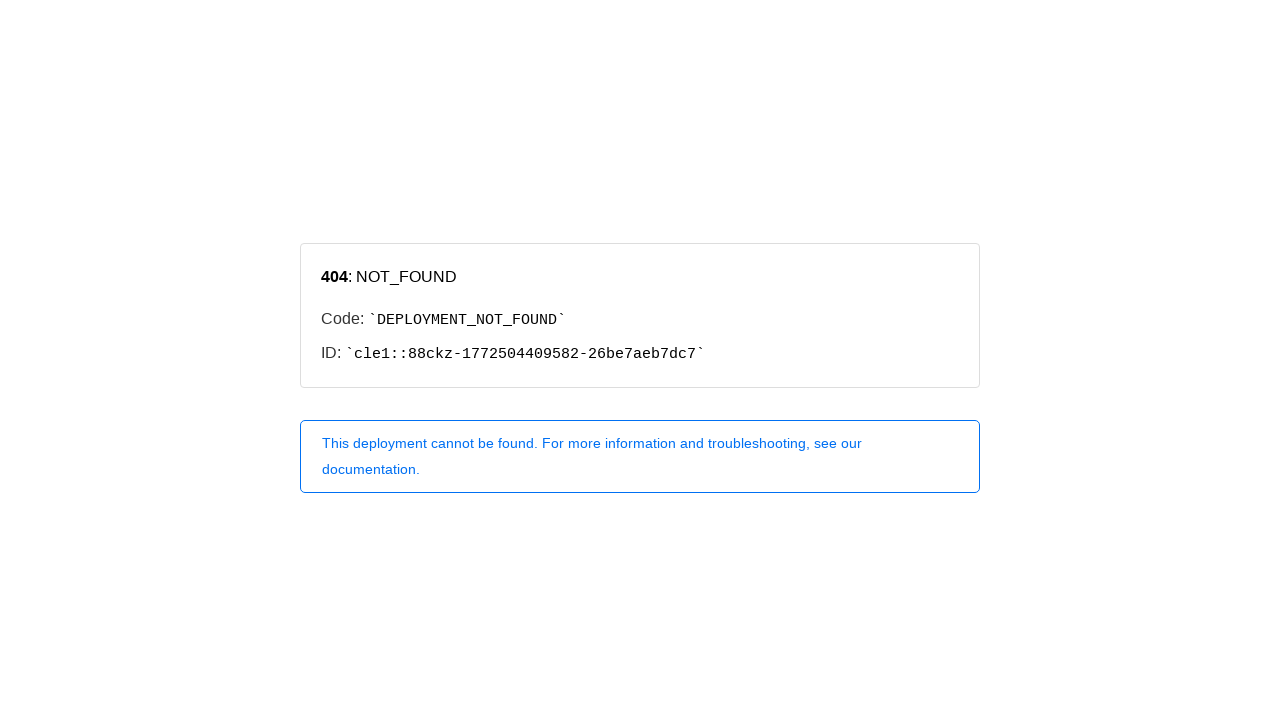

Highlighted main CTA element on desktop
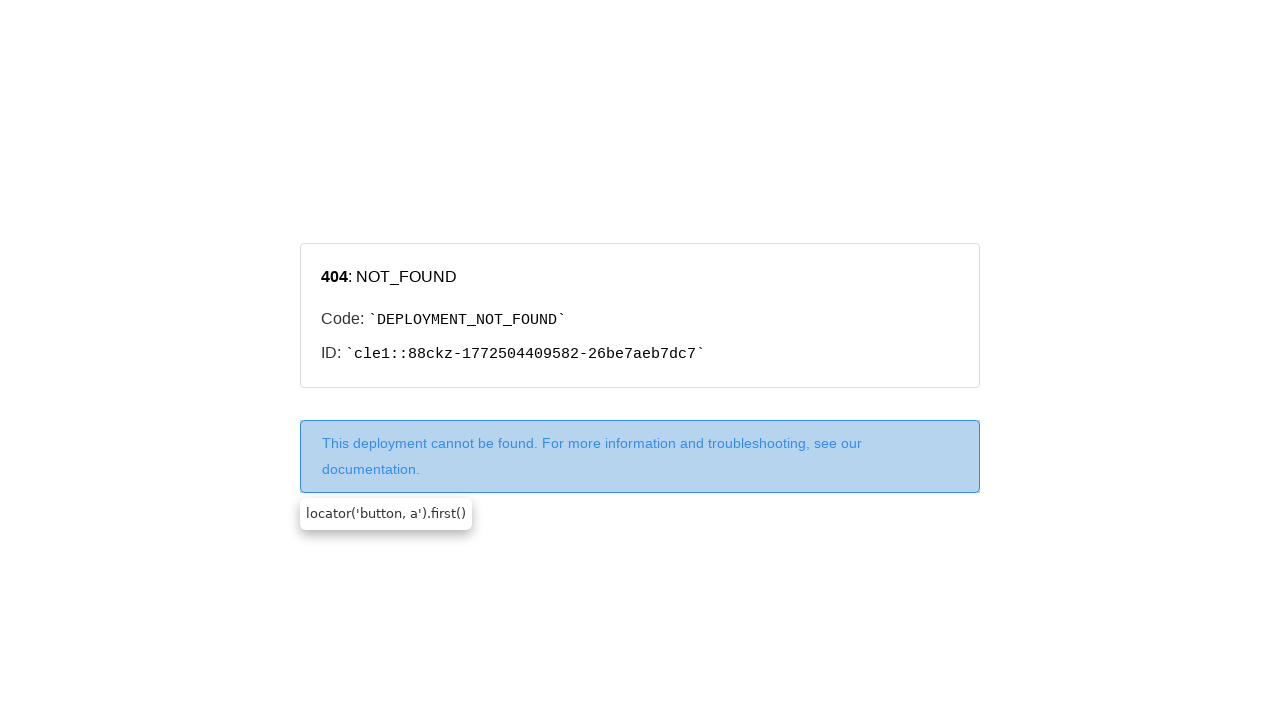

Changed viewport to mobile size (375x667)
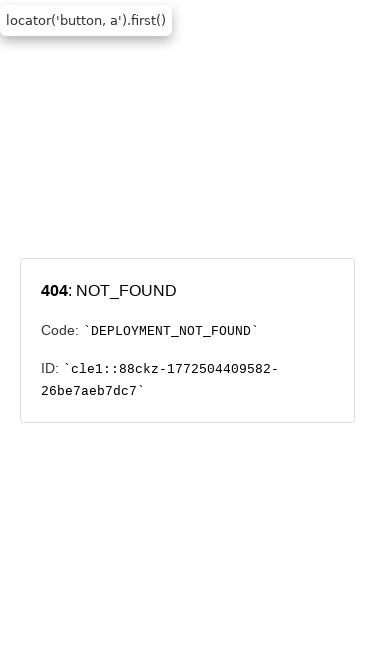

Reloaded page for mobile viewport
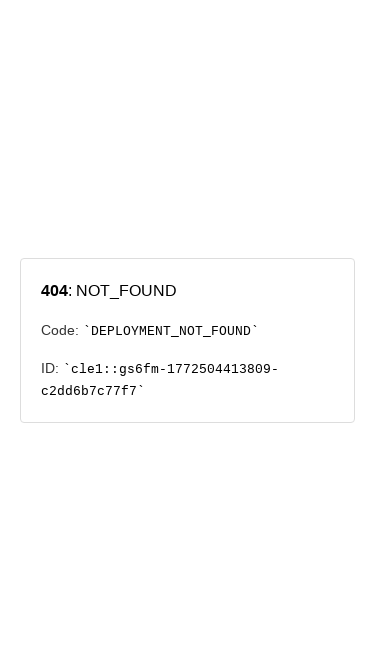

Found 0 hamburger menu elements on mobile view
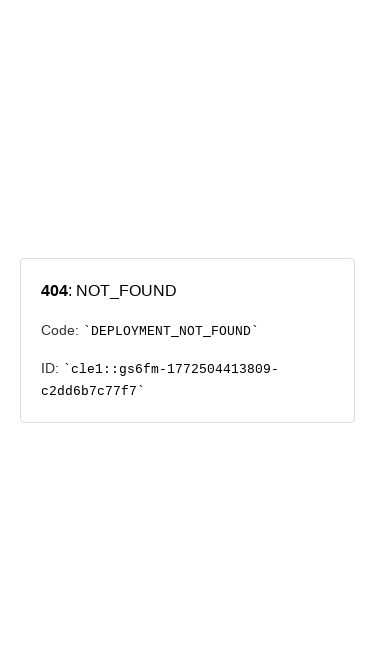

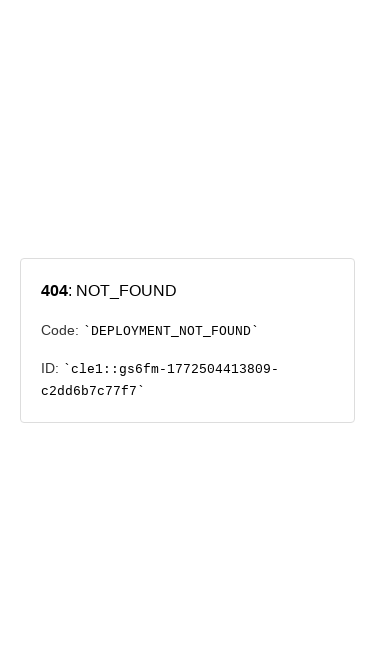